Tests implicit wait by navigating to dynamic loading example, triggering content load, and verifying "Hello World!" message appears

Starting URL: https://the-internet.herokuapp.com/dynamic_loading

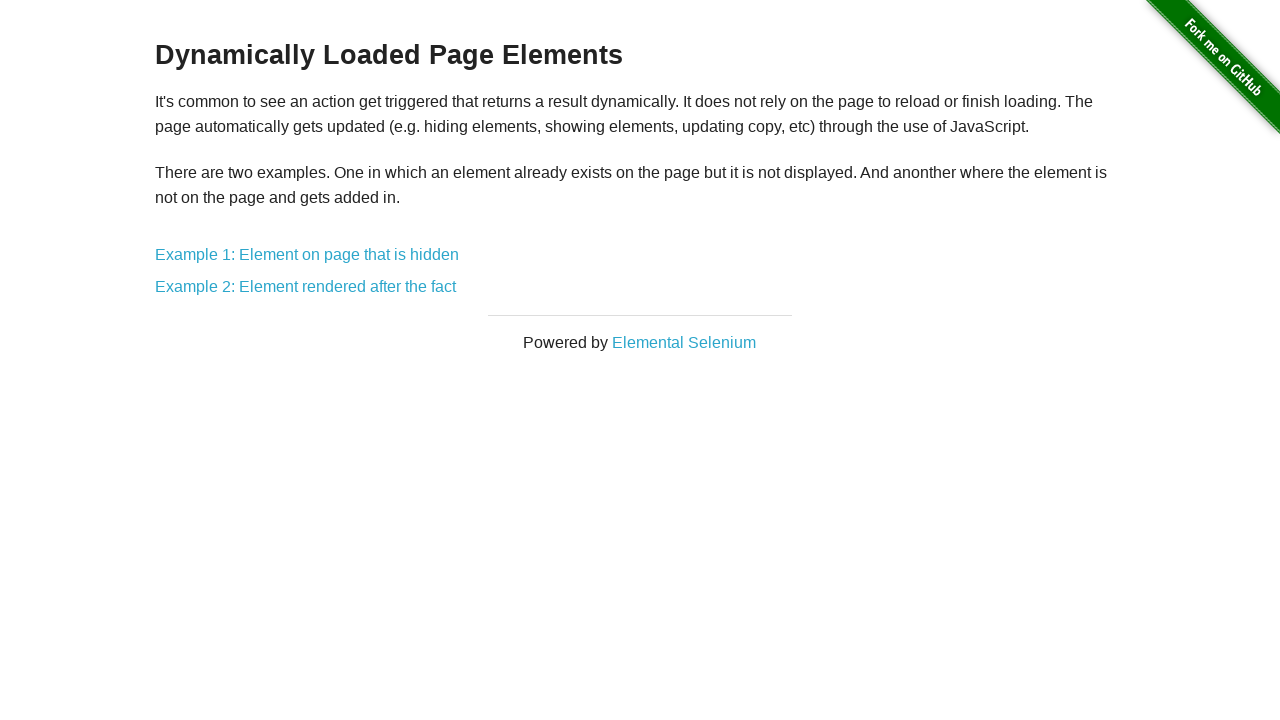

Clicked on Example 2 link to navigate to dynamic loading test at (306, 287) on text=/Example 2/
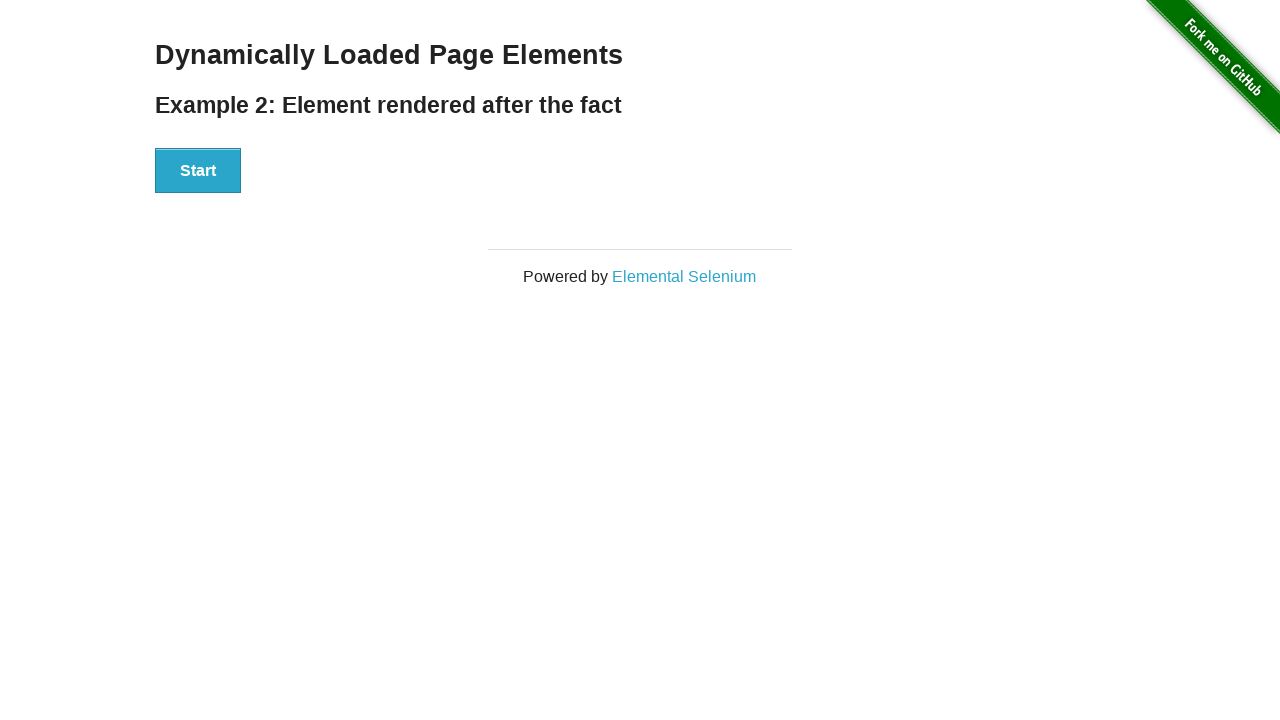

Clicked the start button to trigger dynamic content loading at (198, 171) on xpath=//div[@id='start']//button
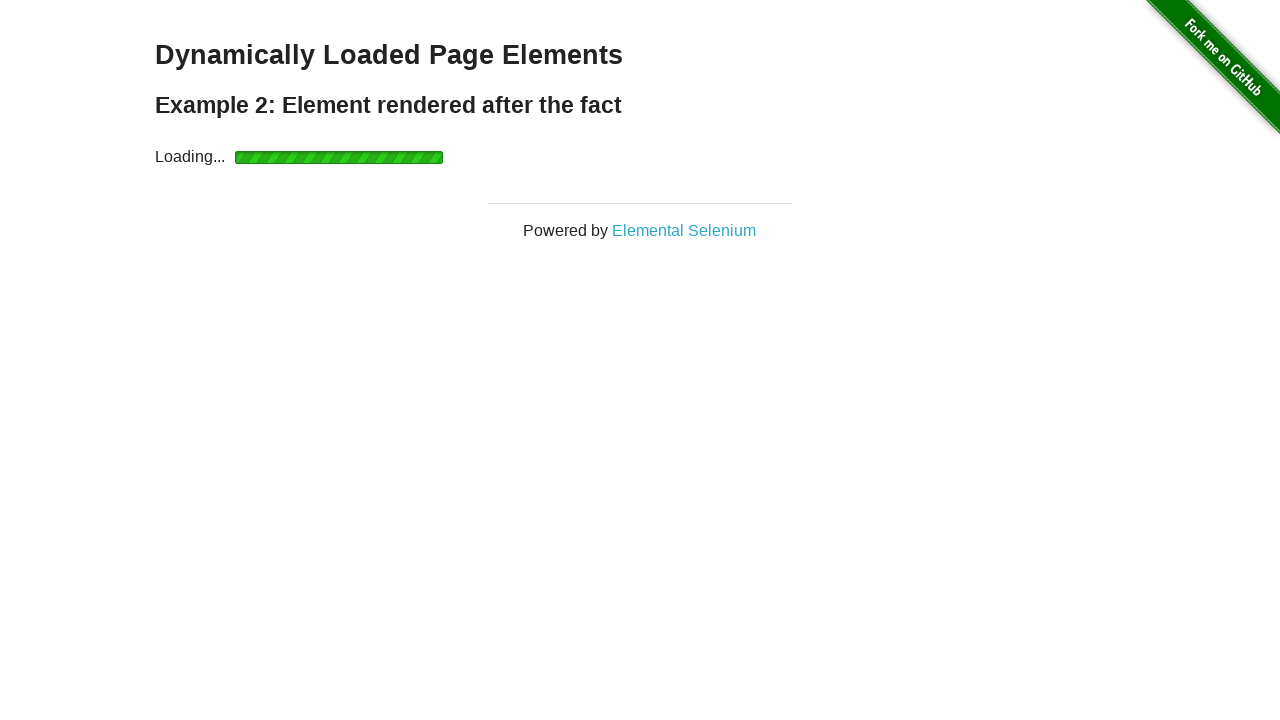

Verified that 'Hello World!' message appeared after dynamic loading completed
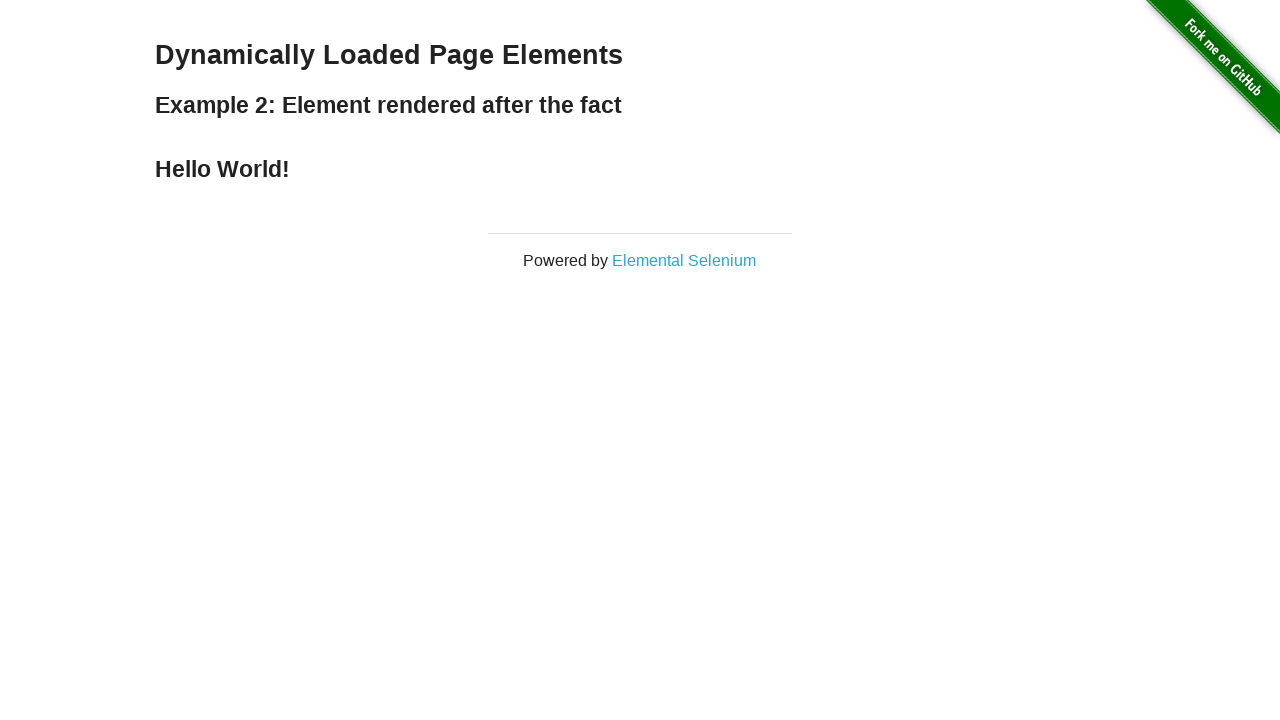

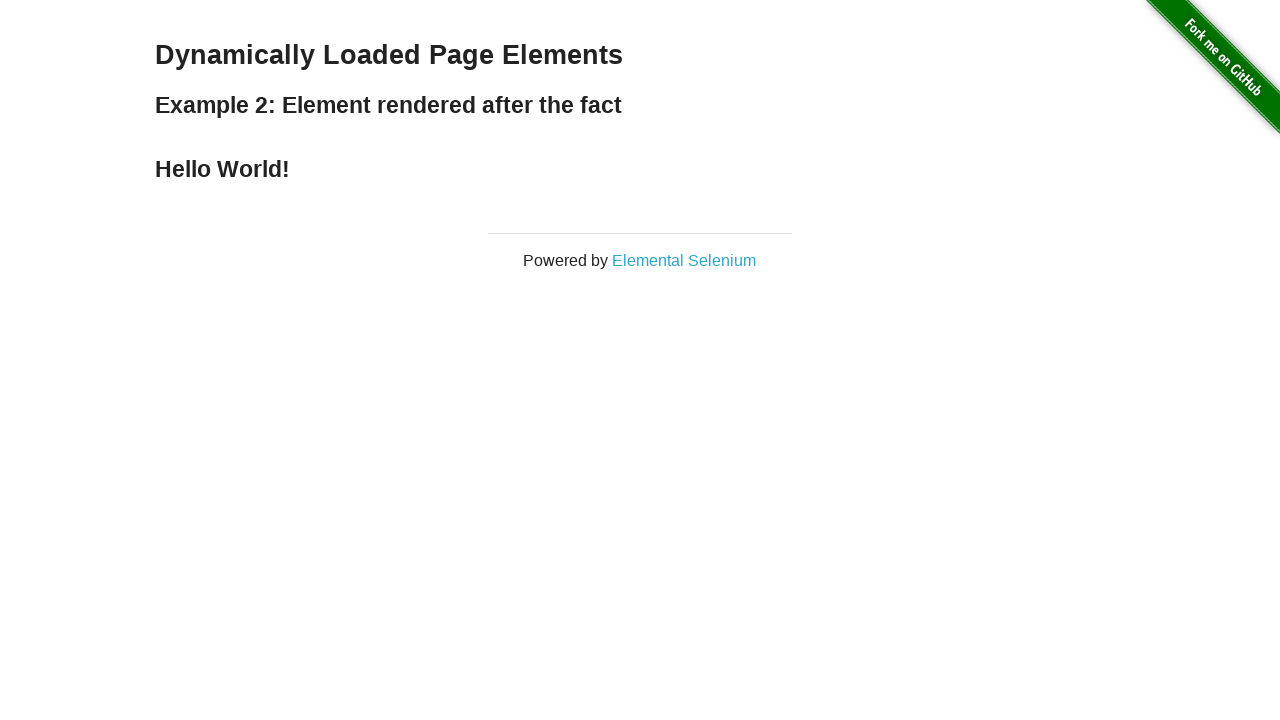